Tests opening a link in a new tab by clicking the Browser Windows menu item and then the New Tab button, then verifies the new tab URL is correct

Starting URL: https://demoqa.com/alertsWindows

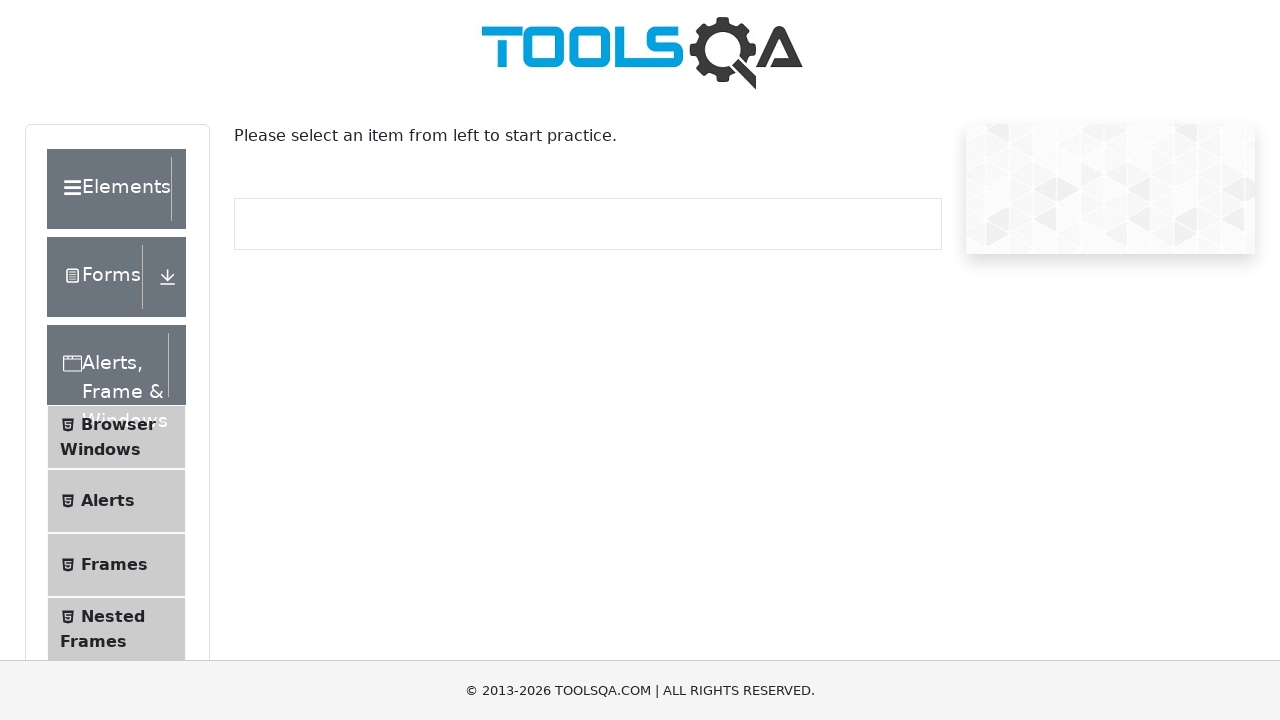

Clicked on Browser Windows menu item at (118, 424) on text=Browser Windows
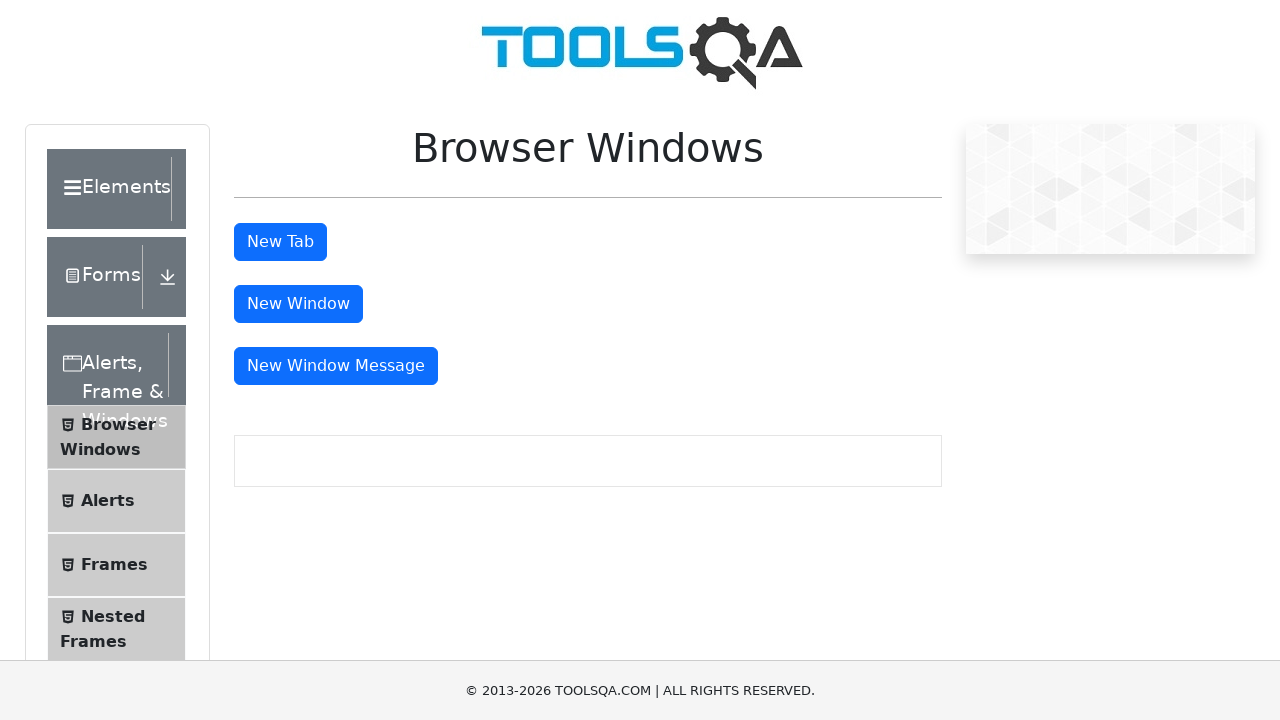

Clicked New Tab button and new page opened at (280, 242) on #tabButton
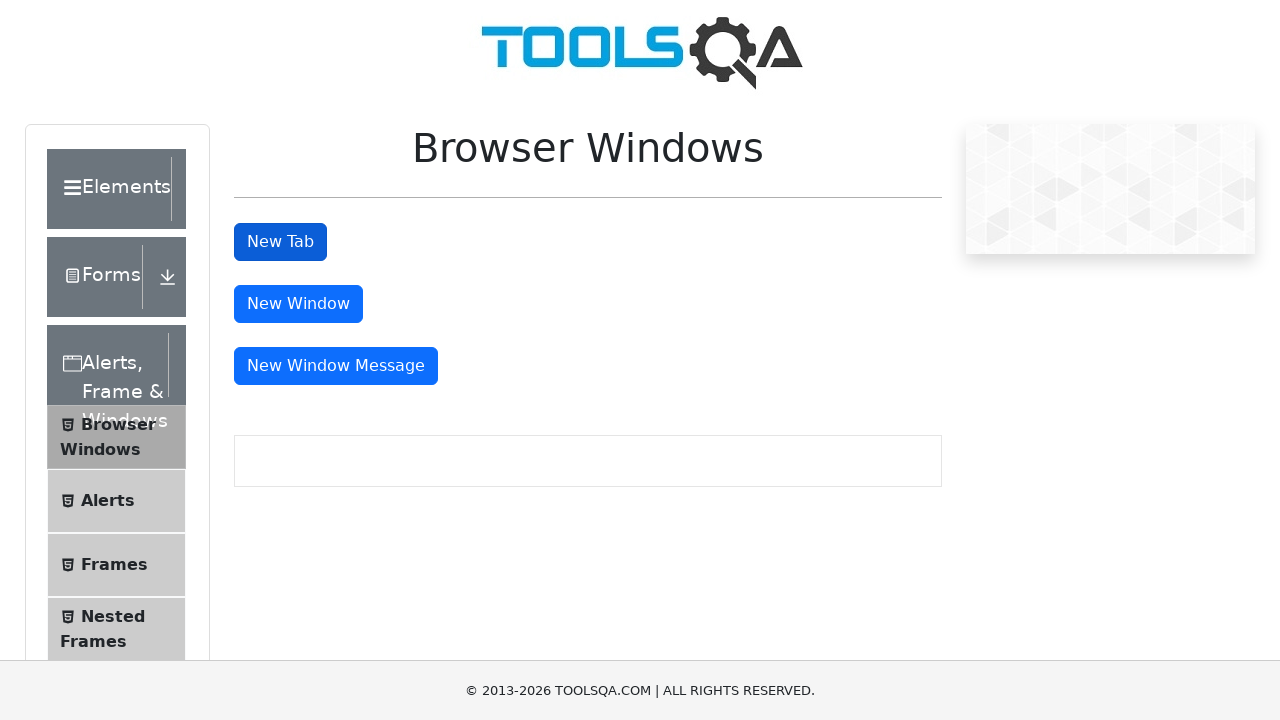

New tab loaded successfully
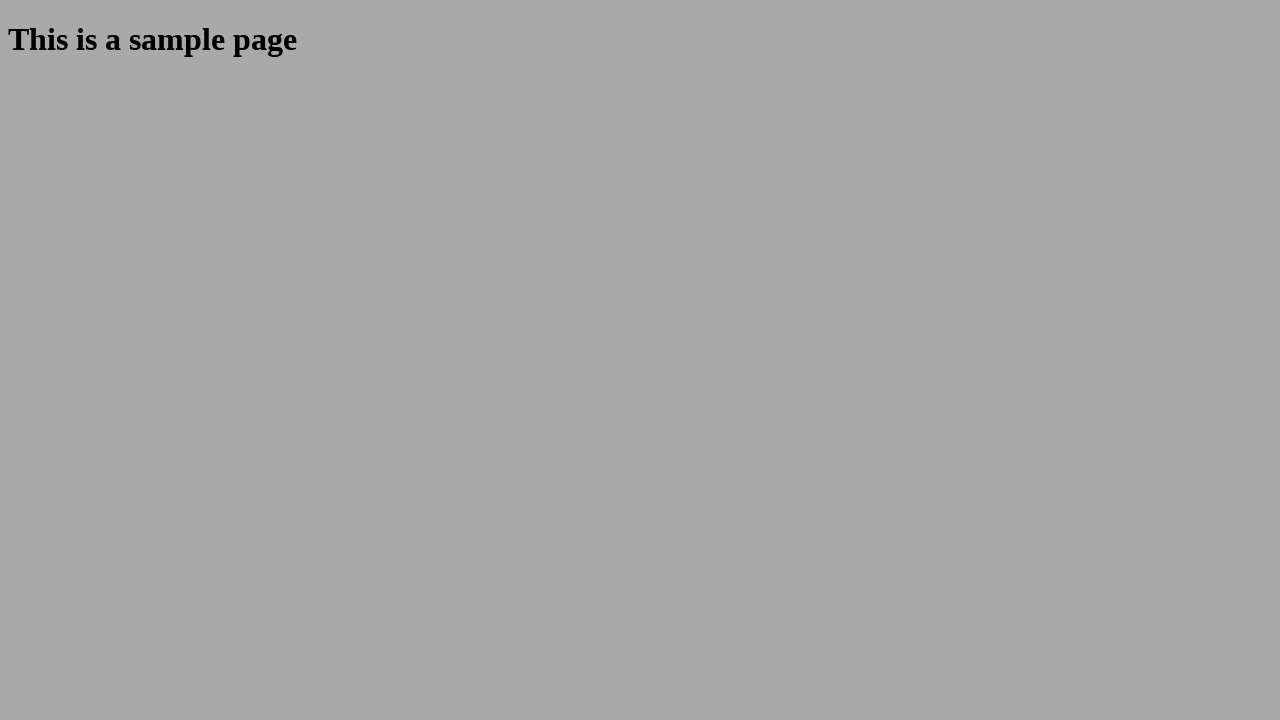

Verified new tab URL is https://demoqa.com/sample
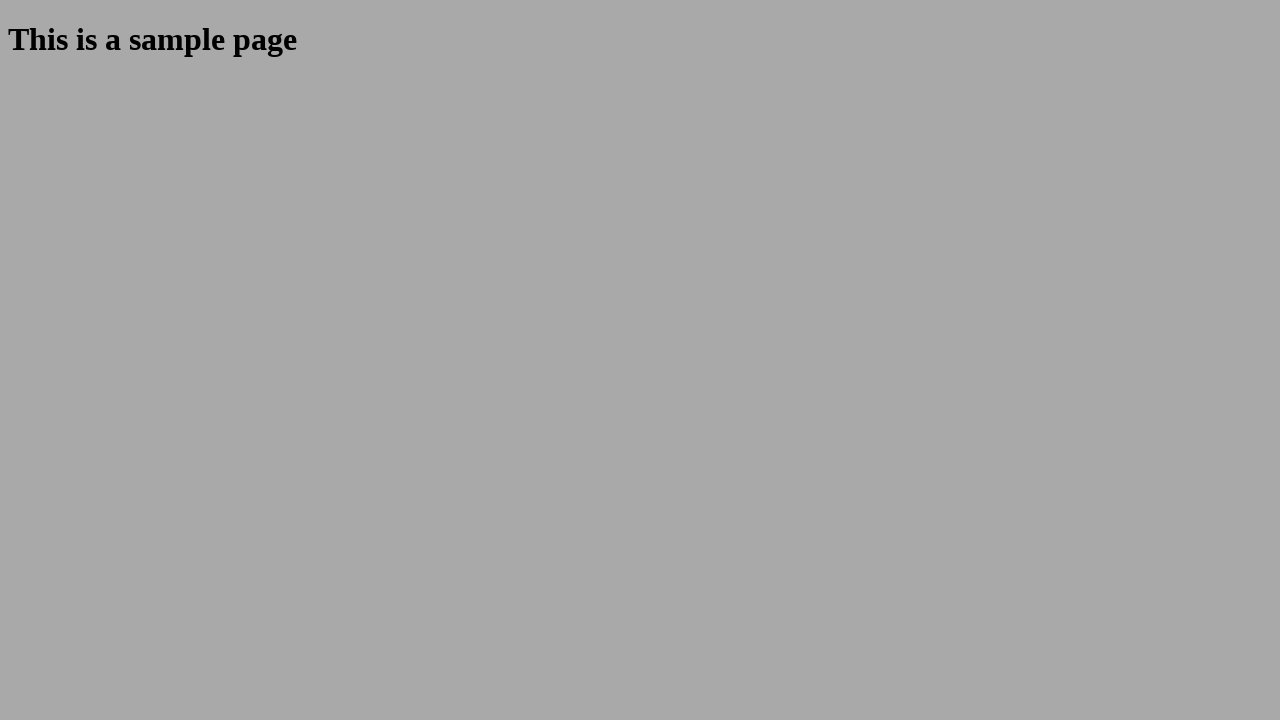

Closed the new tab
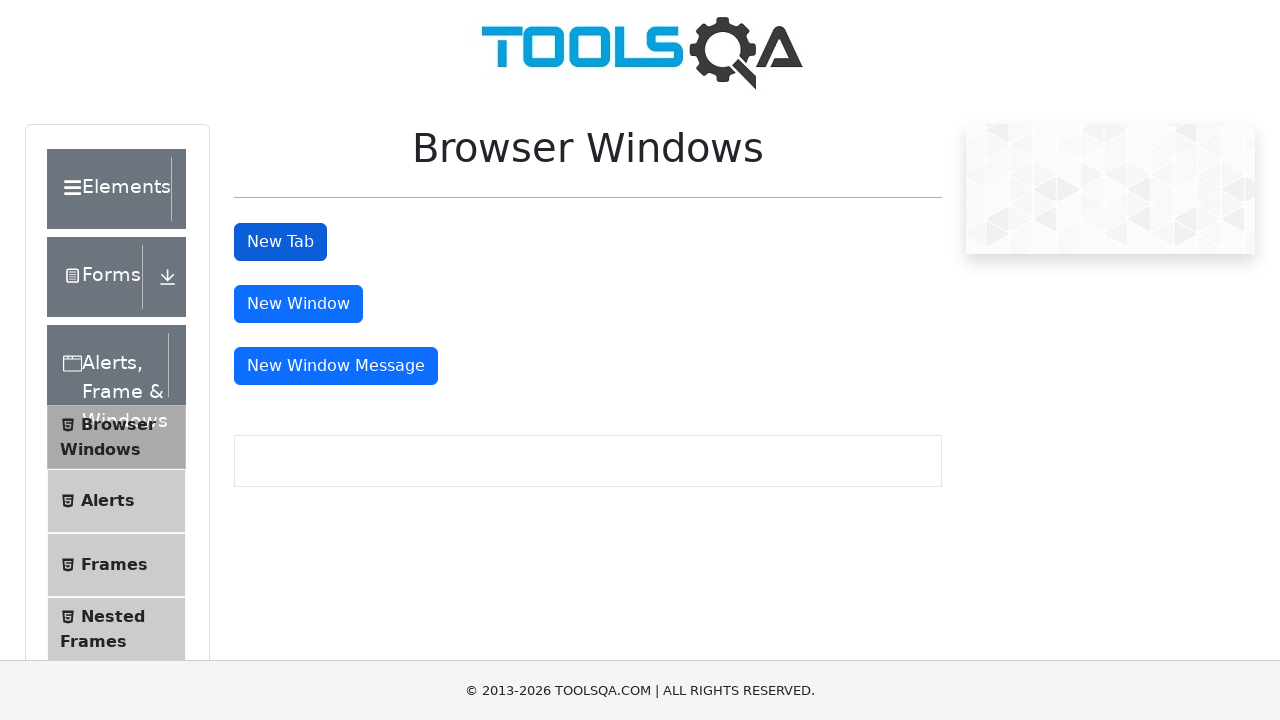

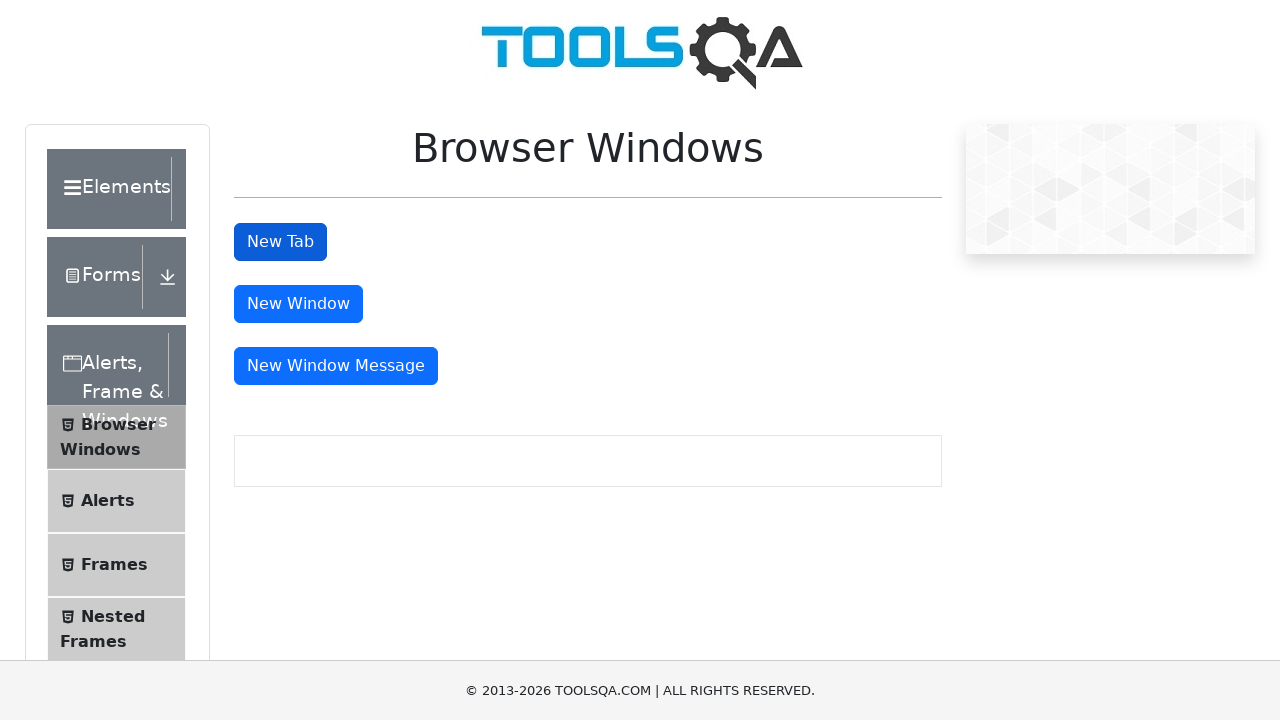